Tests JavaScript prompt alert functionality on W3Schools by clicking a button to trigger a prompt, entering text, and accepting the alert

Starting URL: https://www.w3schools.com/jsref/tryit.asp?filename=tryjsref_prompt

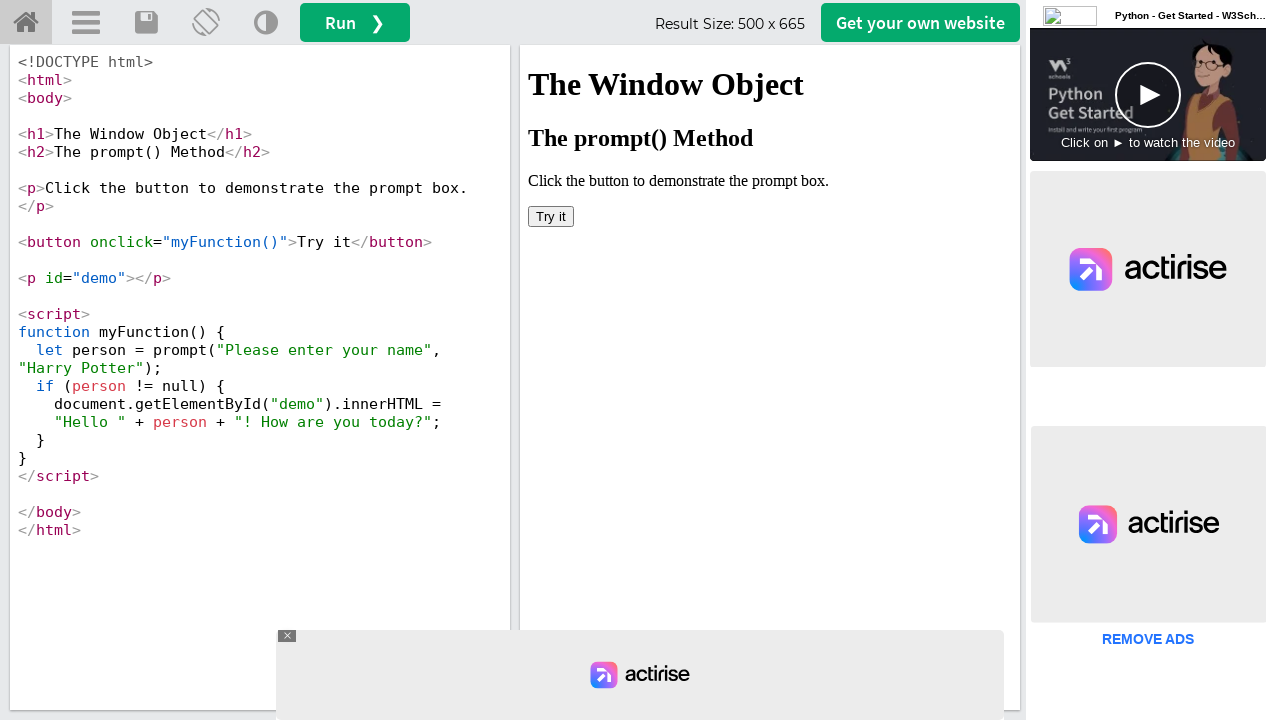

Located iframe #iframeResult containing the demo
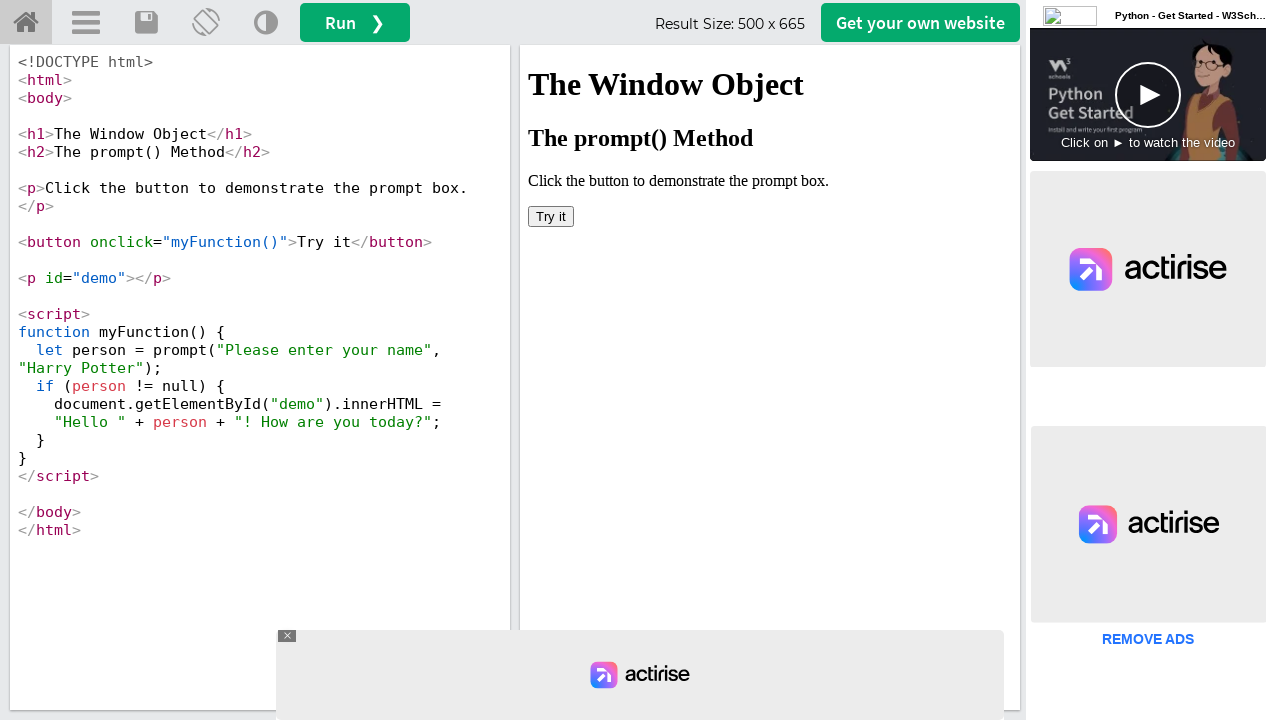

Clicked 'Try it' button to trigger prompt alert at (551, 216) on #iframeResult >> internal:control=enter-frame >> xpath=//button[text()='Try it']
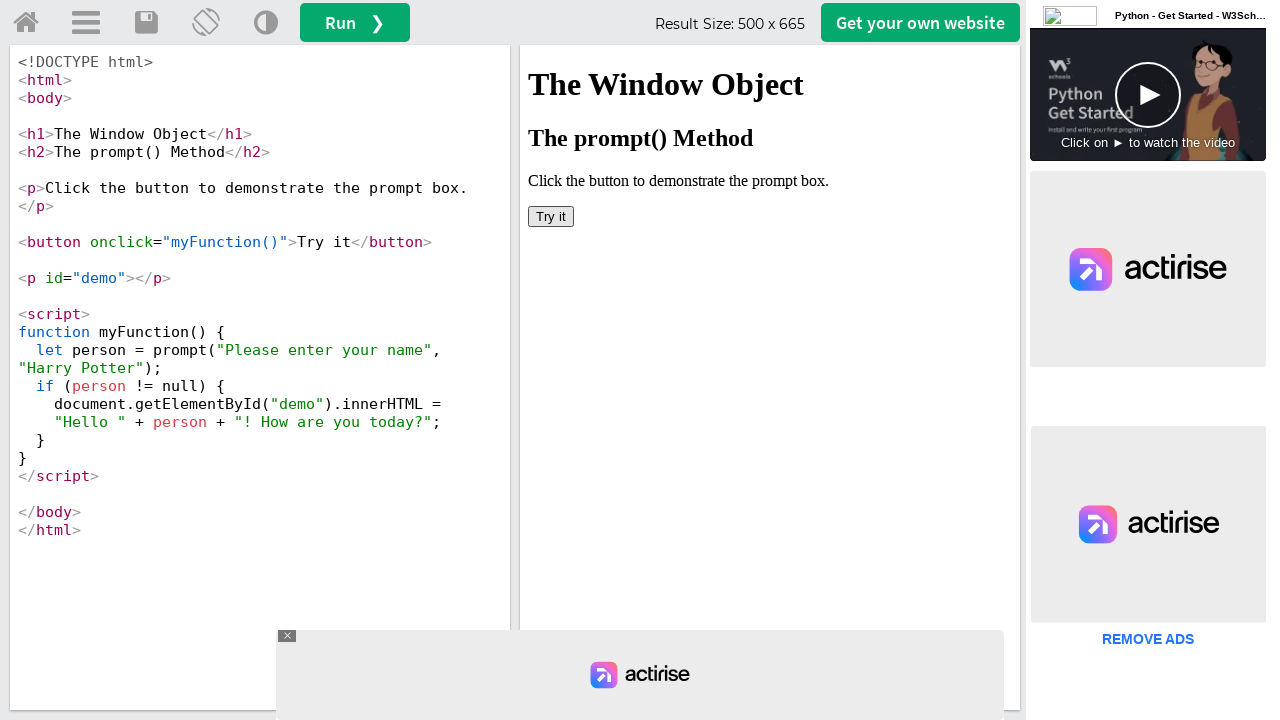

Set up dialog handler to accept prompt with text 'Marina'
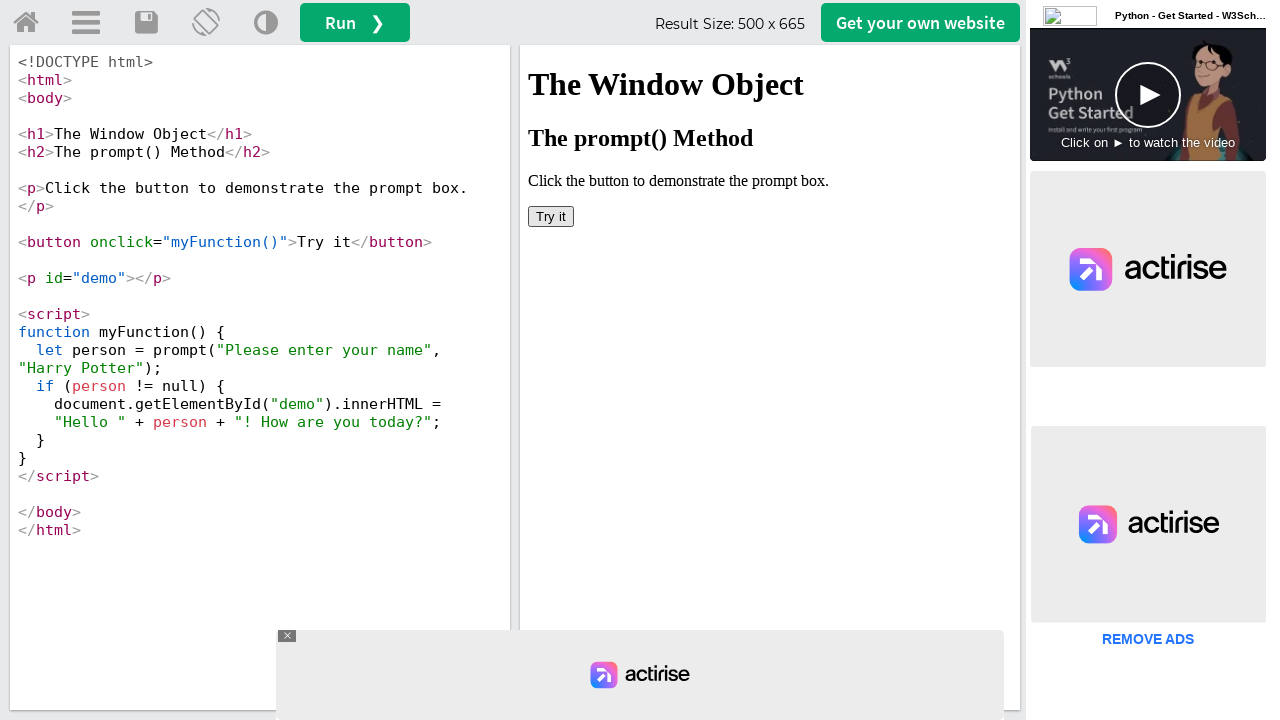

Clicked 'Try it' button again with dialog handler ready to accept prompt at (551, 216) on #iframeResult >> internal:control=enter-frame >> xpath=//button[text()='Try it']
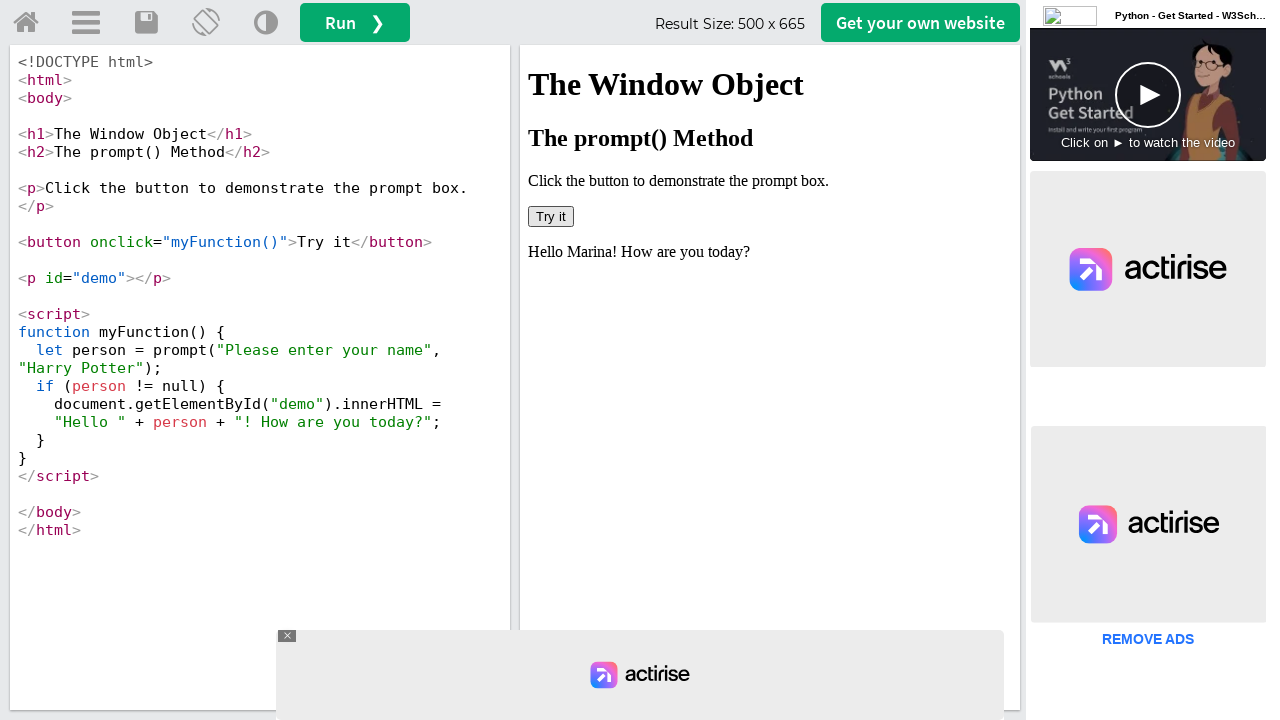

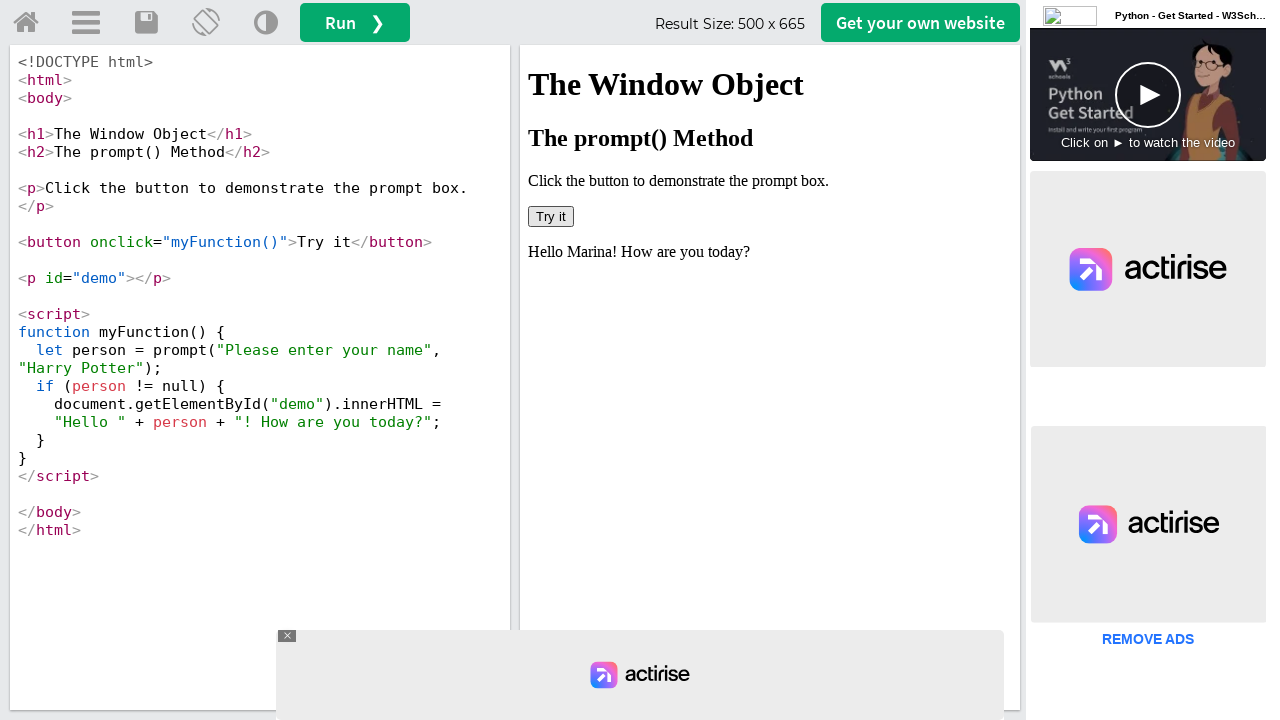